Tests browser navigation commands by clicking the forgot password link on a demo HRM site, then demonstrating back, forward, and refresh browser actions.

Starting URL: https://opensource-demo.orangehrmlive.com/

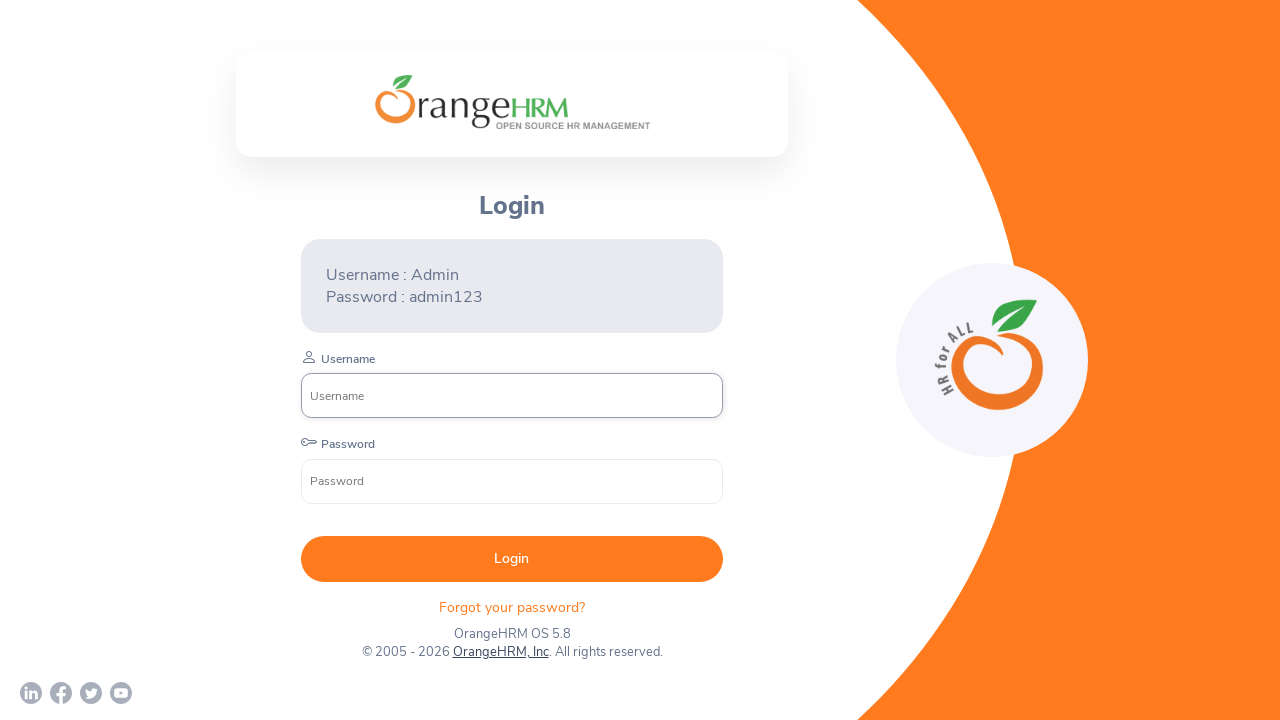

Waited for initial page load on OrangeHRM login page
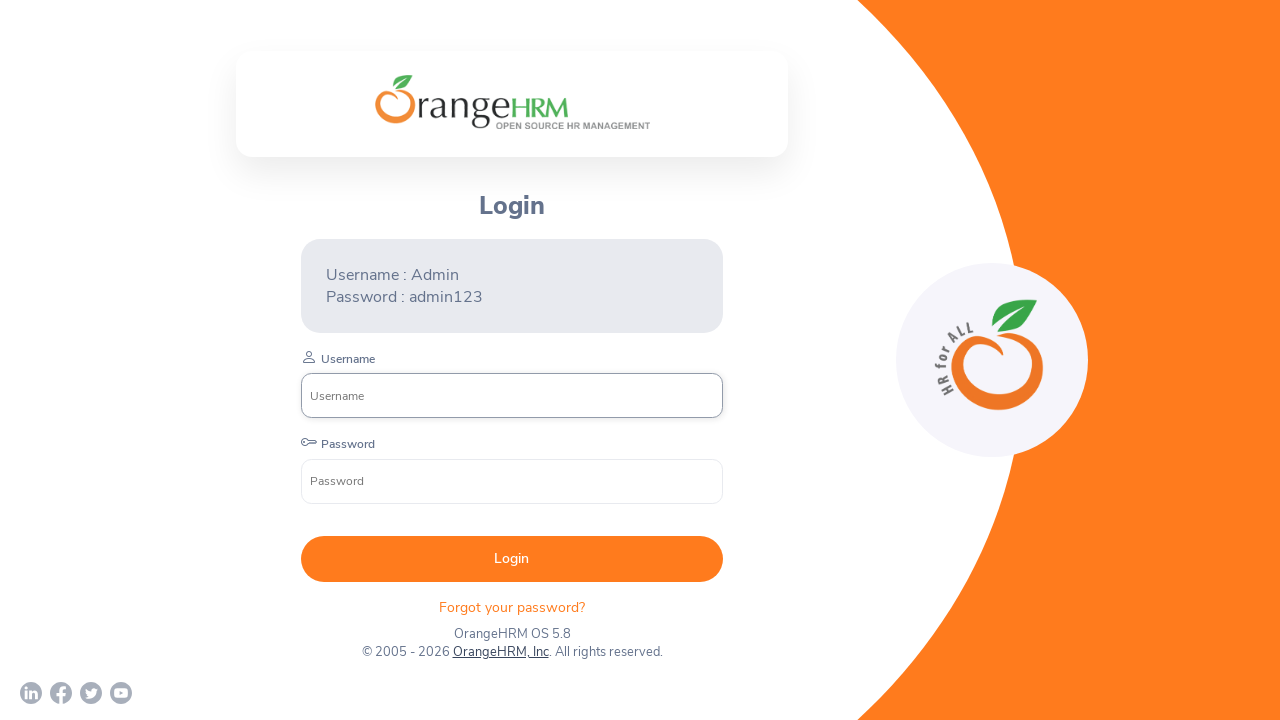

Clicked 'Forgot your password?' link at (512, 607) on .oxd-text.oxd-text--p.orangehrm-login-forgot-header
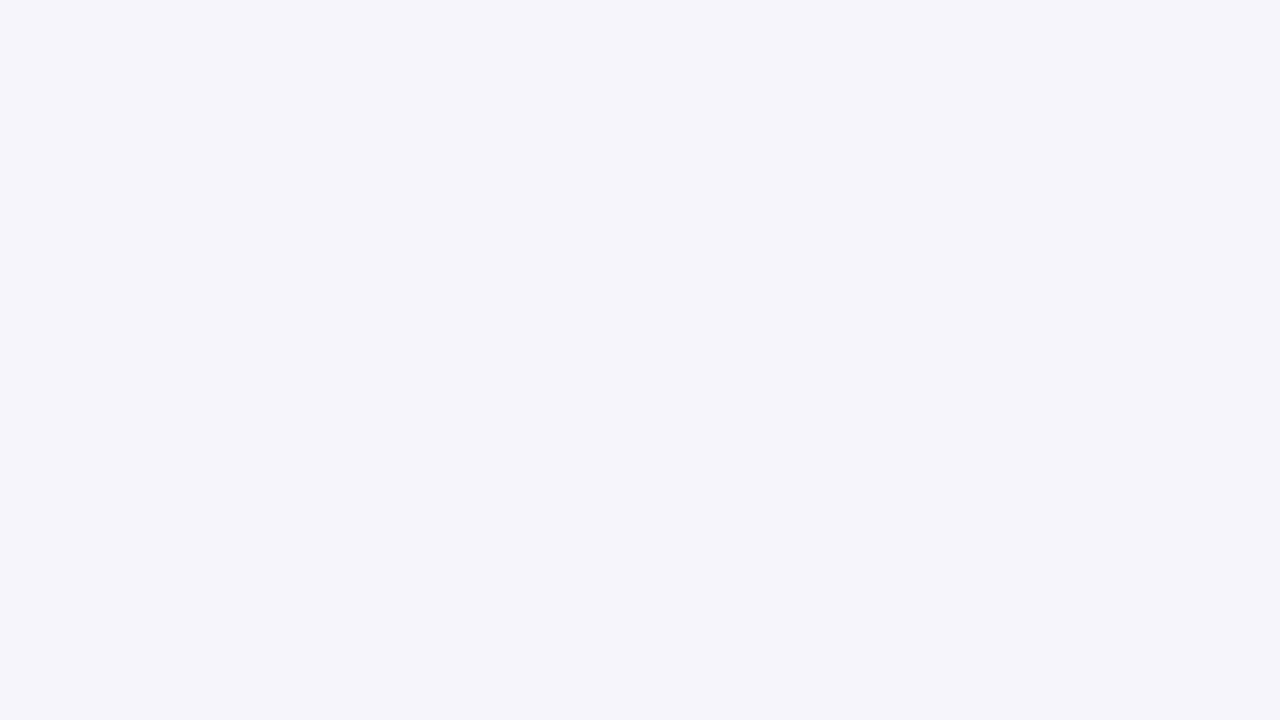

Password reset page loaded
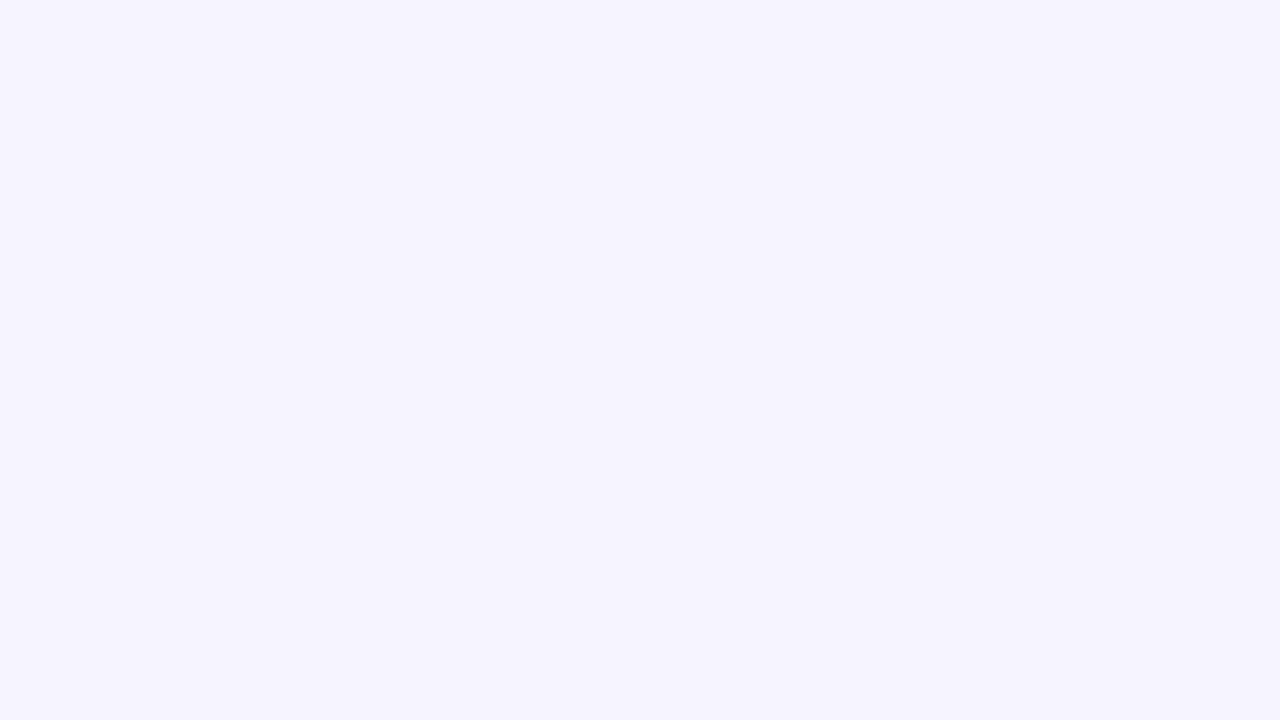

Navigated back to login page using browser back button
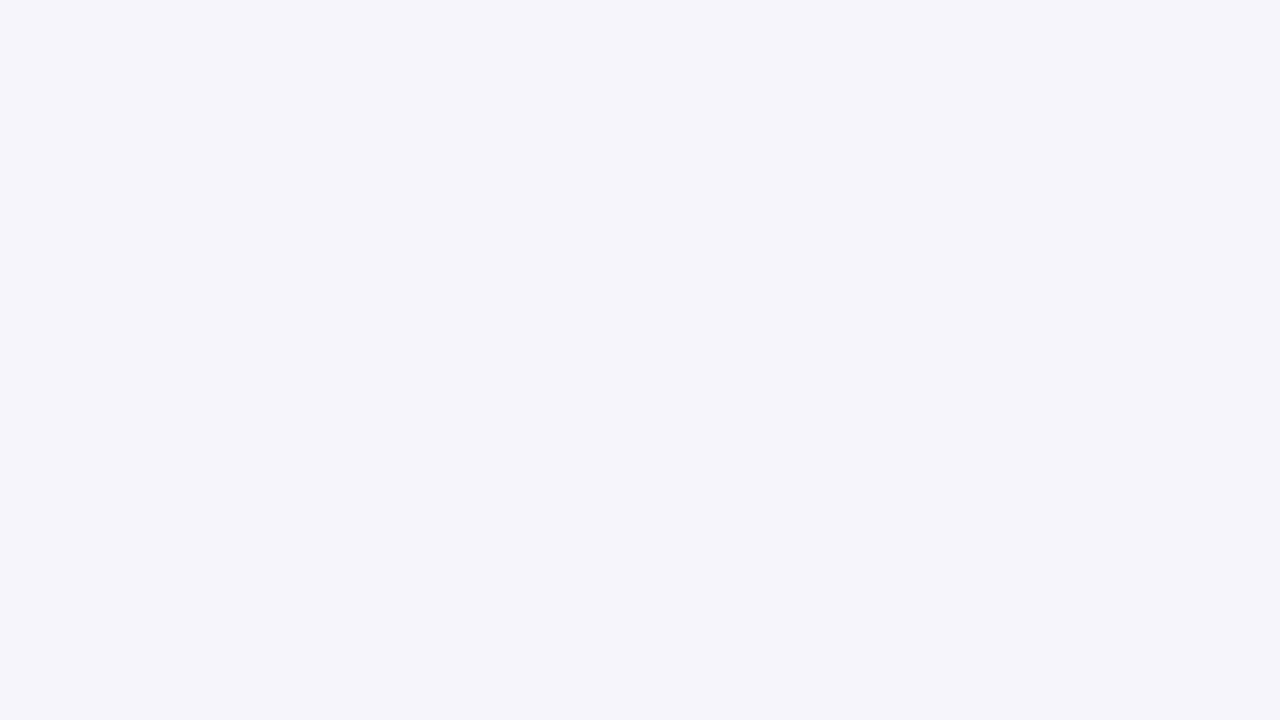

Login page fully loaded after back navigation
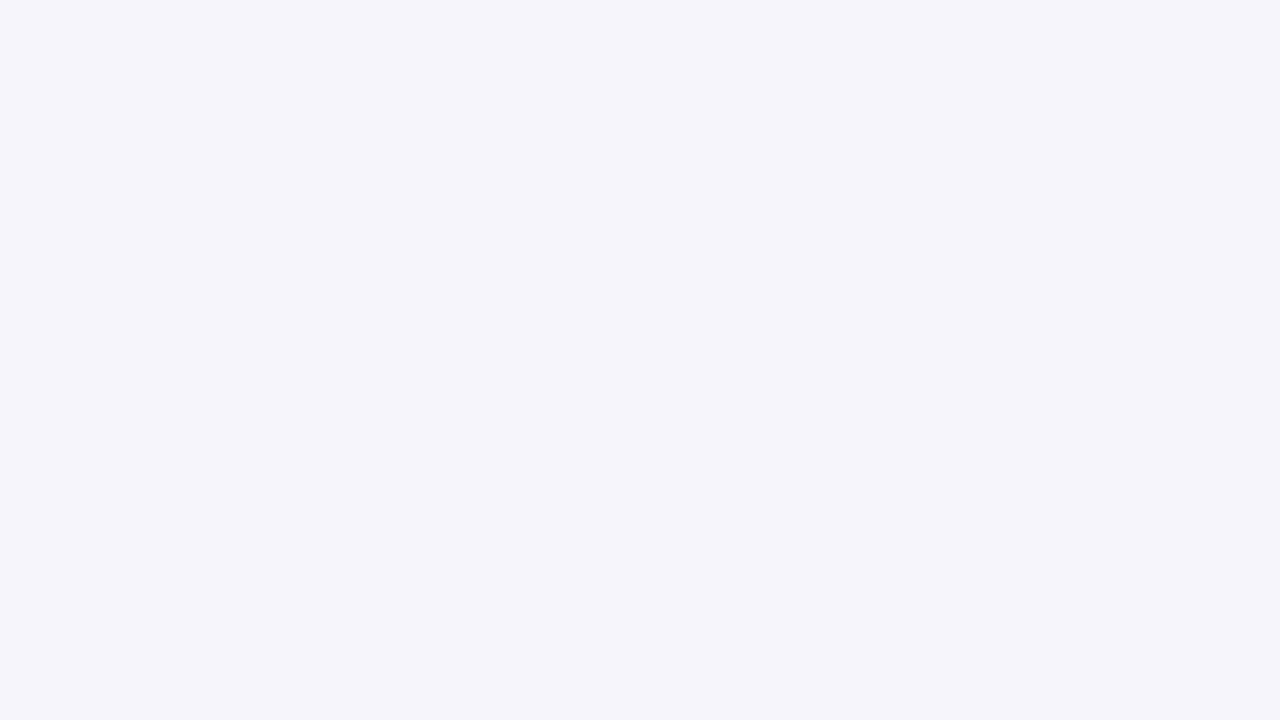

Navigated forward to password reset page using browser forward button
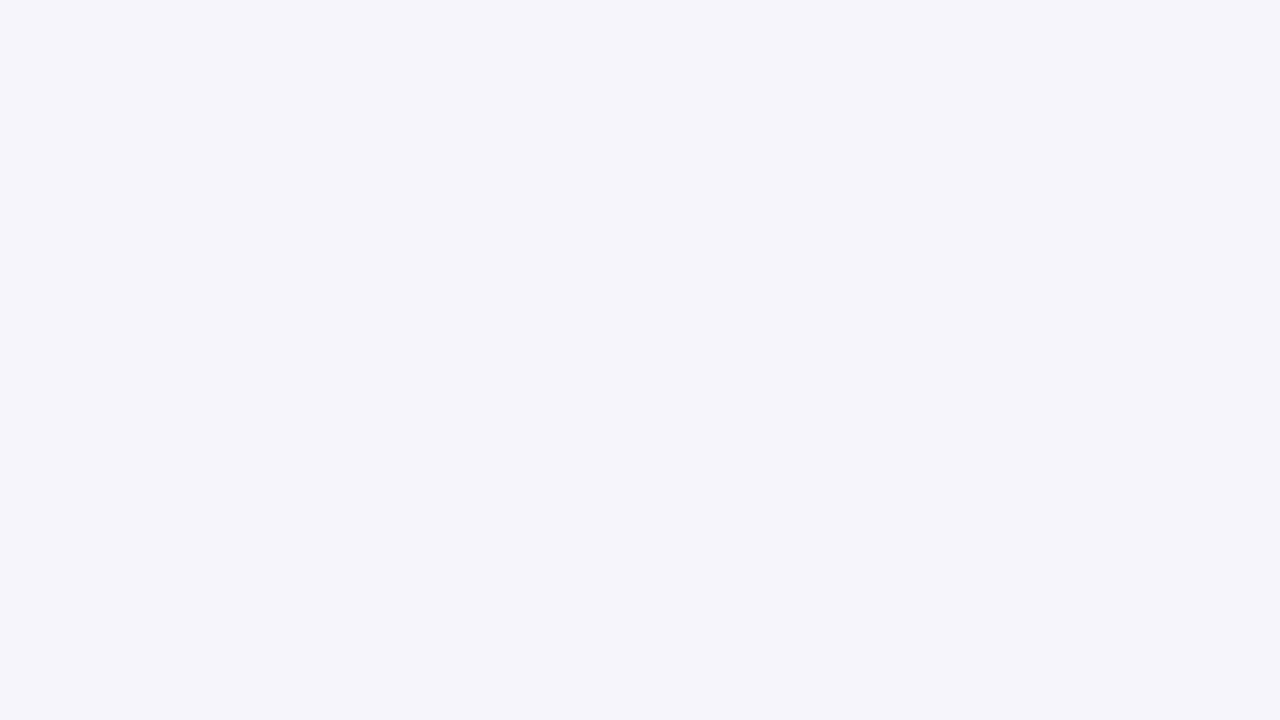

Password reset page fully loaded after forward navigation
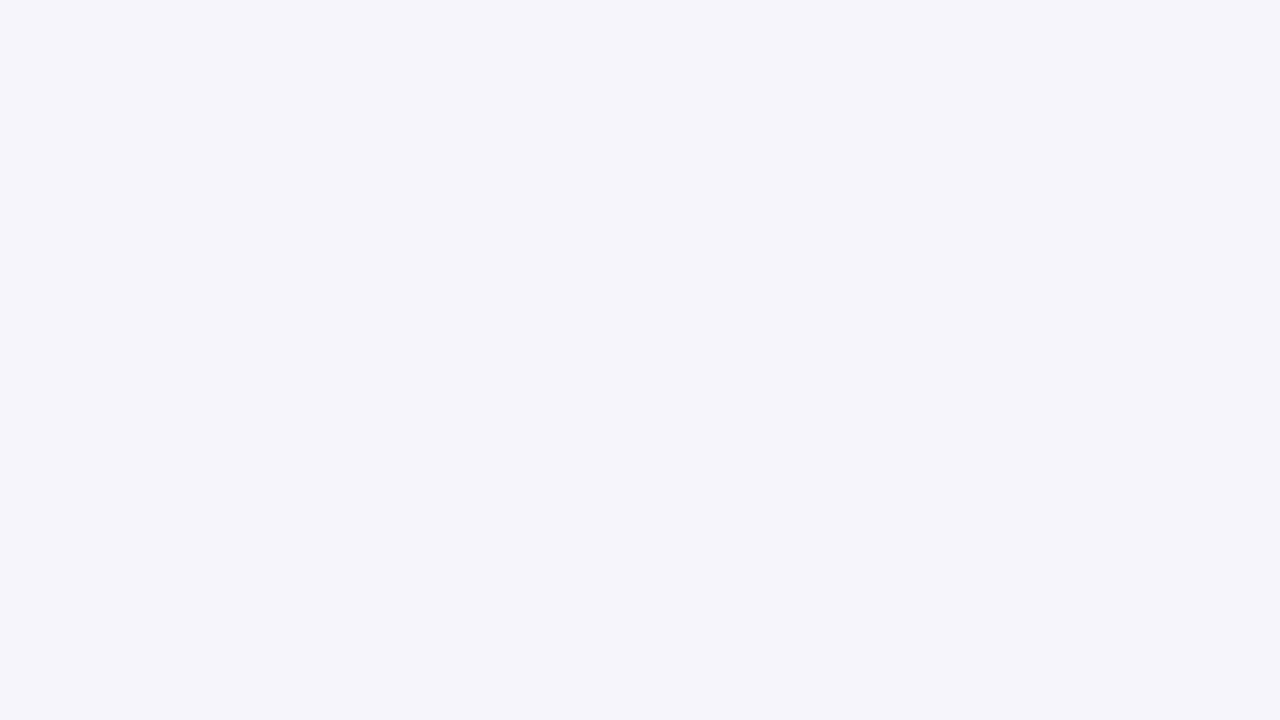

Refreshed the password reset page
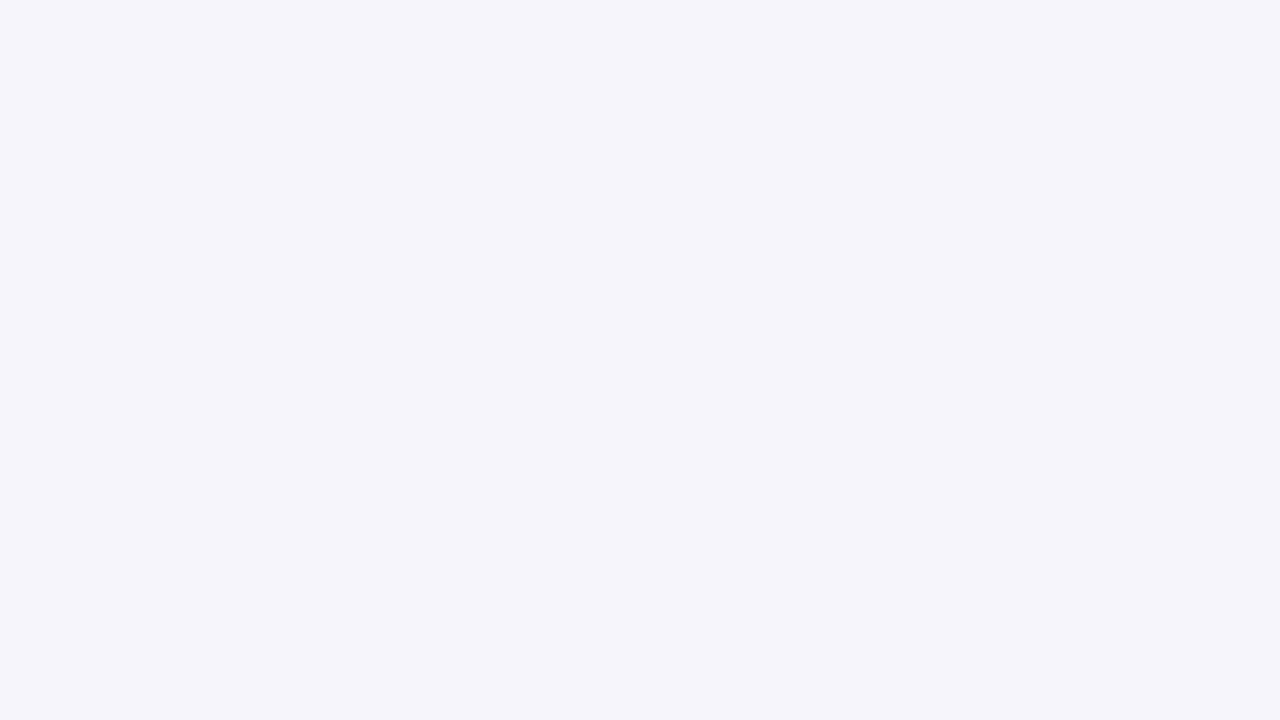

Password reset page fully loaded after refresh
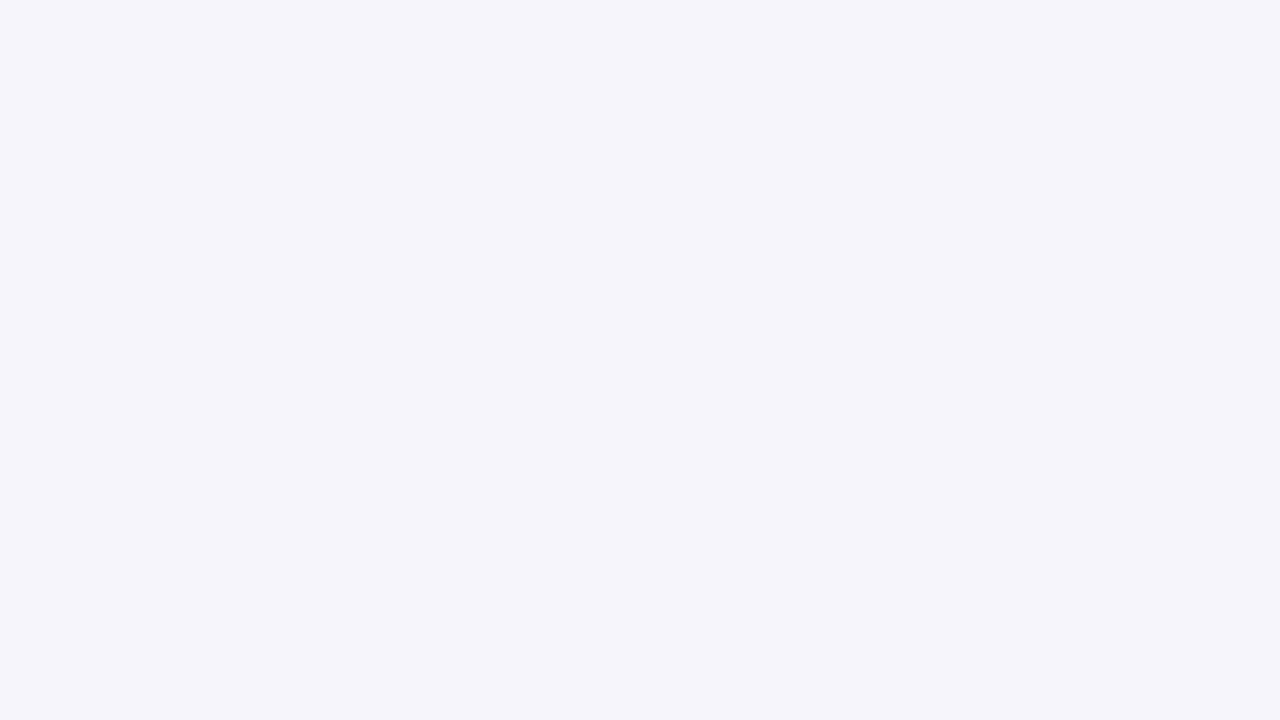

Navigated back to login page again using browser back button
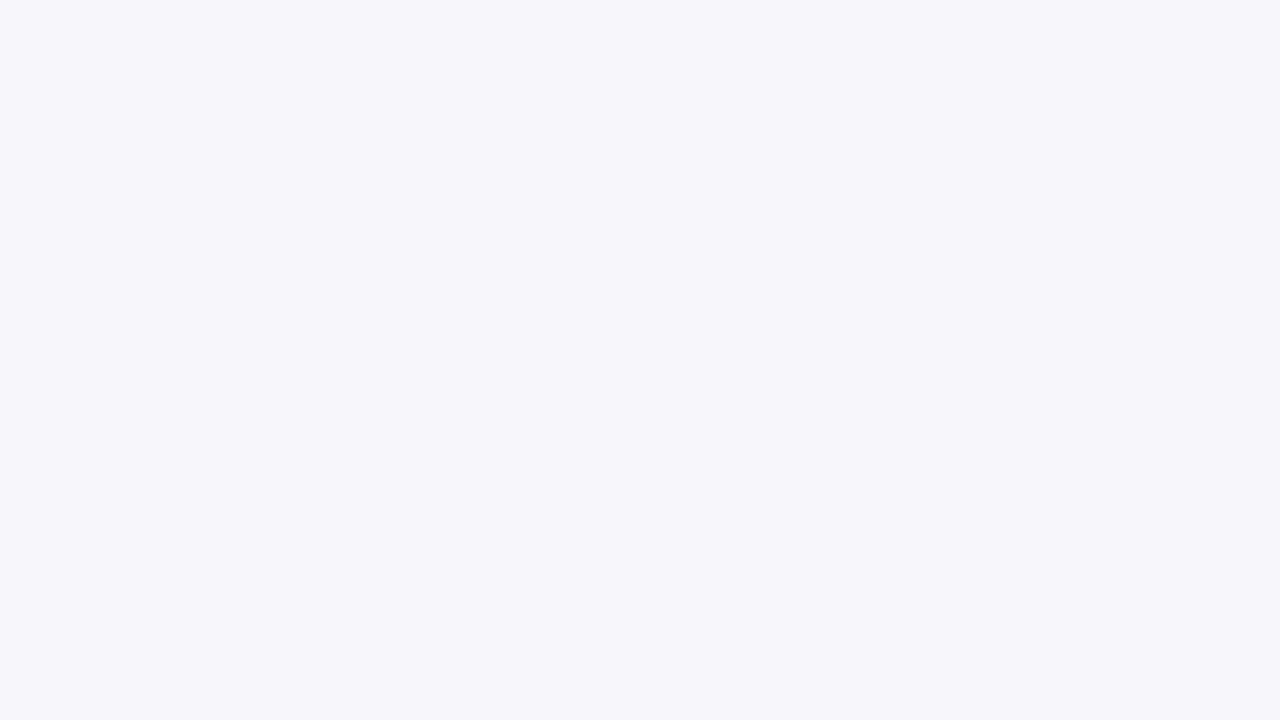

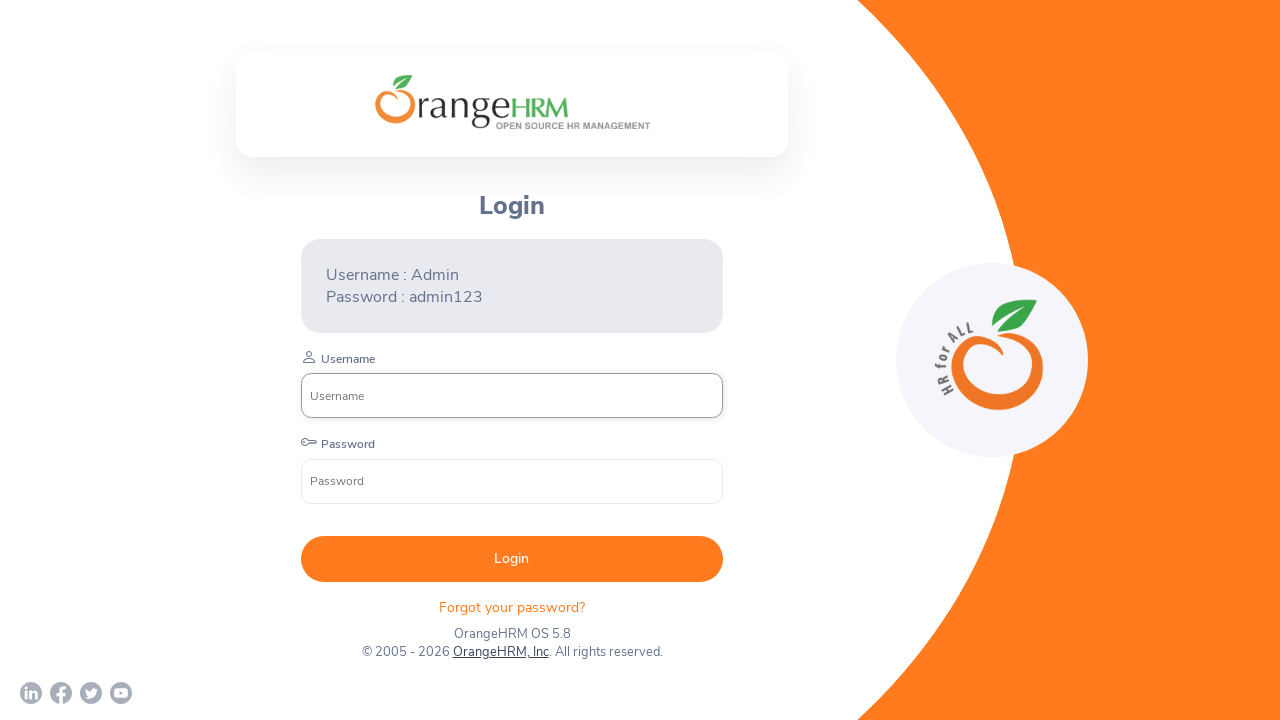